Tests dropdown and checkbox functionality on a flight booking practice page by selecting passenger count, toggling senior citizen discount checkbox, and switching trip type to enable return date field

Starting URL: https://rahulshettyacademy.com/dropdownsPractise/

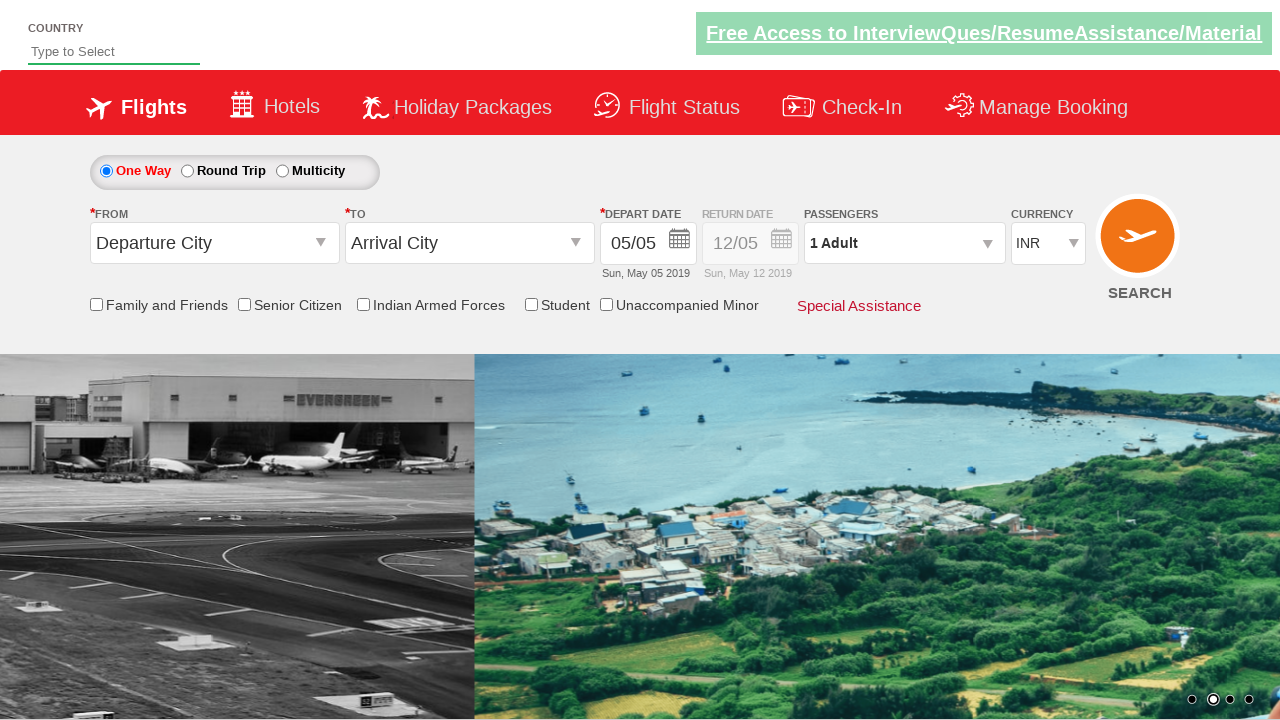

Clicked on passenger info dropdown to open it at (904, 243) on #divpaxinfo
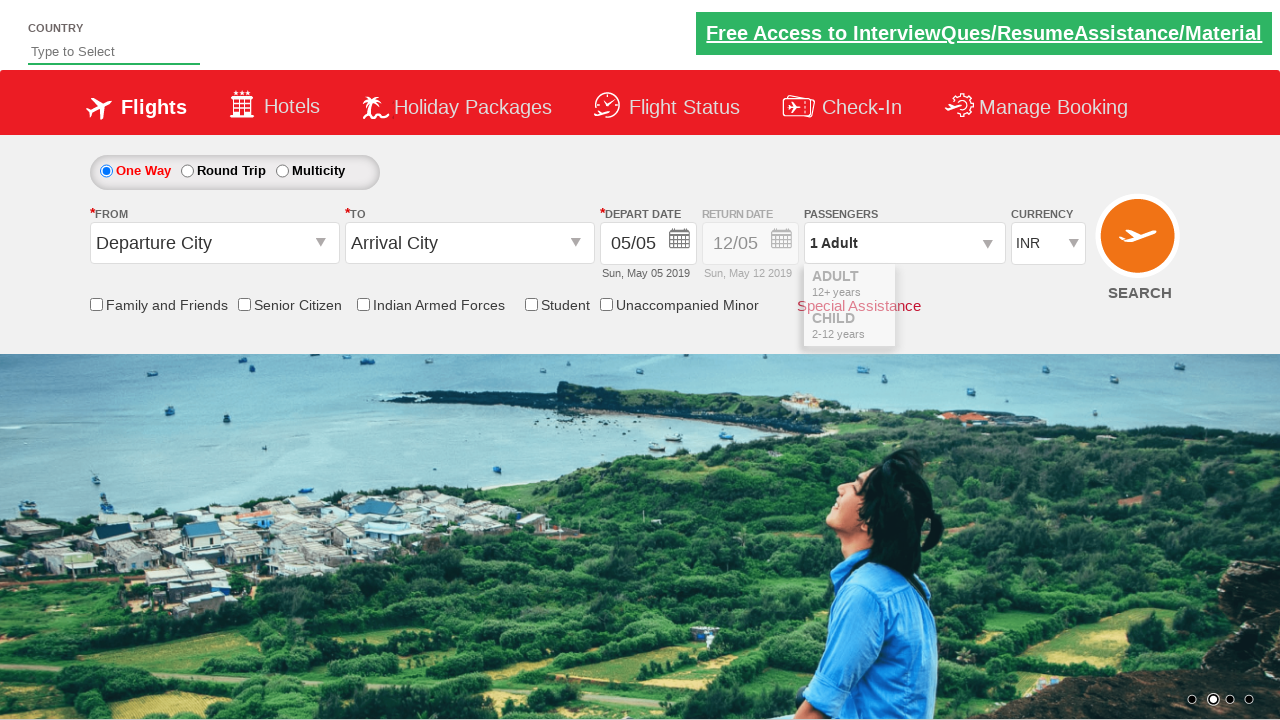

Waited 2 seconds for dropdown to be visible
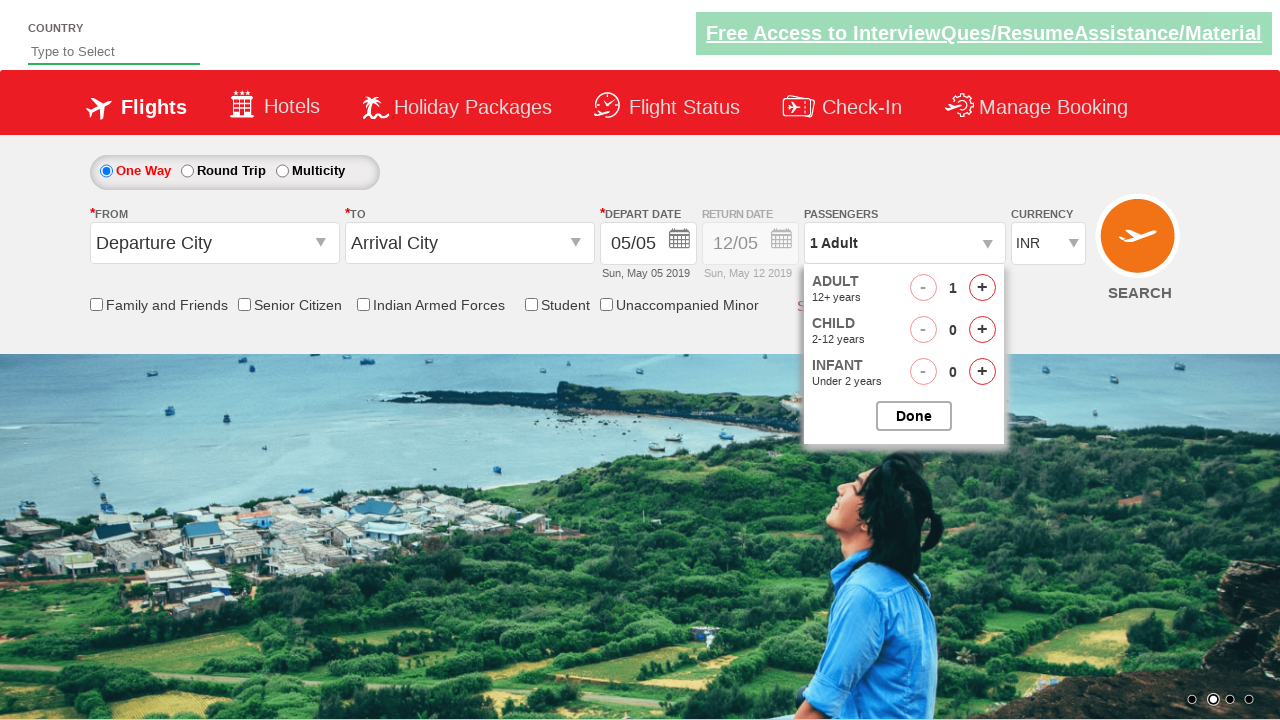

Incremented adult count (iteration 1 of 4) at (982, 288) on #hrefIncAdt
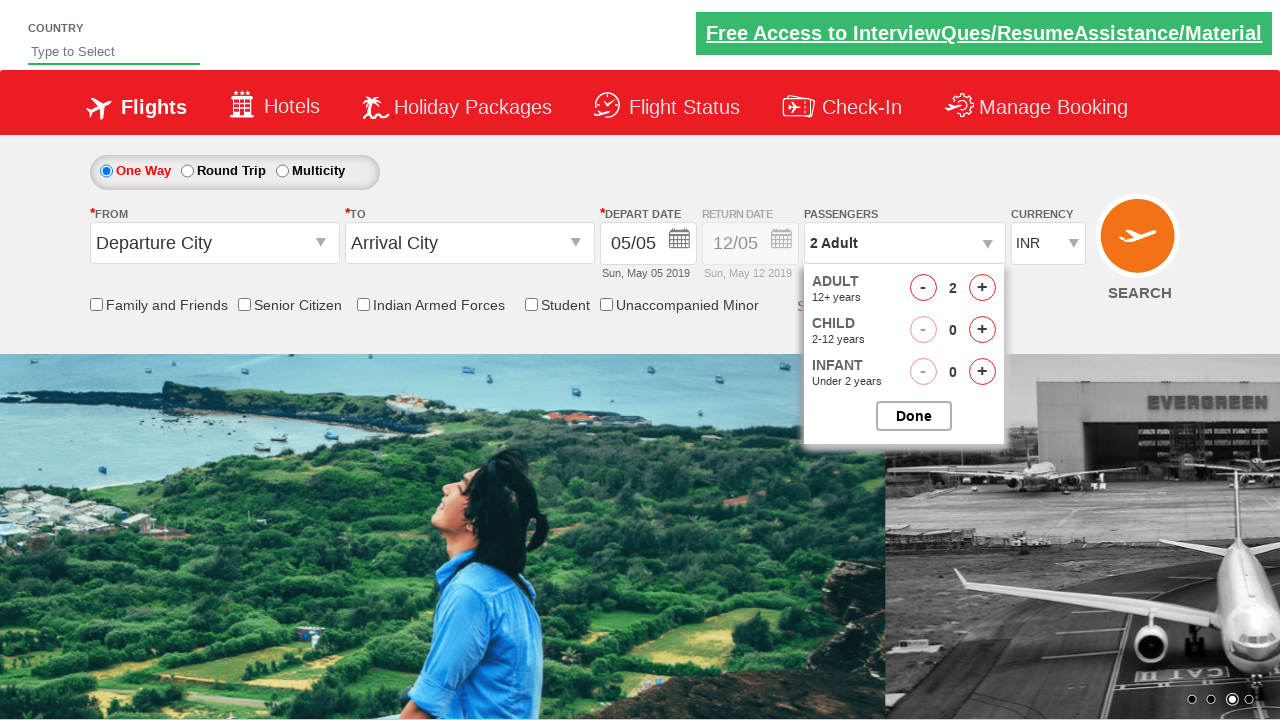

Incremented adult count (iteration 2 of 4) at (982, 288) on #hrefIncAdt
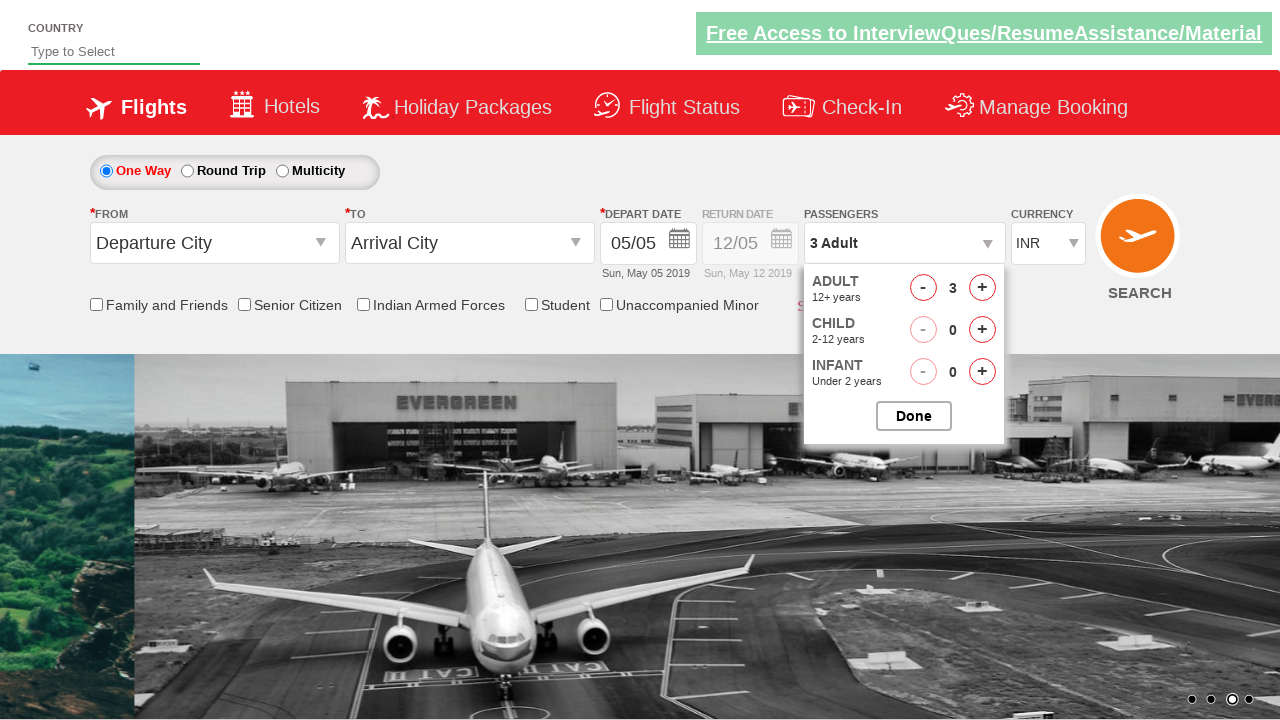

Incremented adult count (iteration 3 of 4) at (982, 288) on #hrefIncAdt
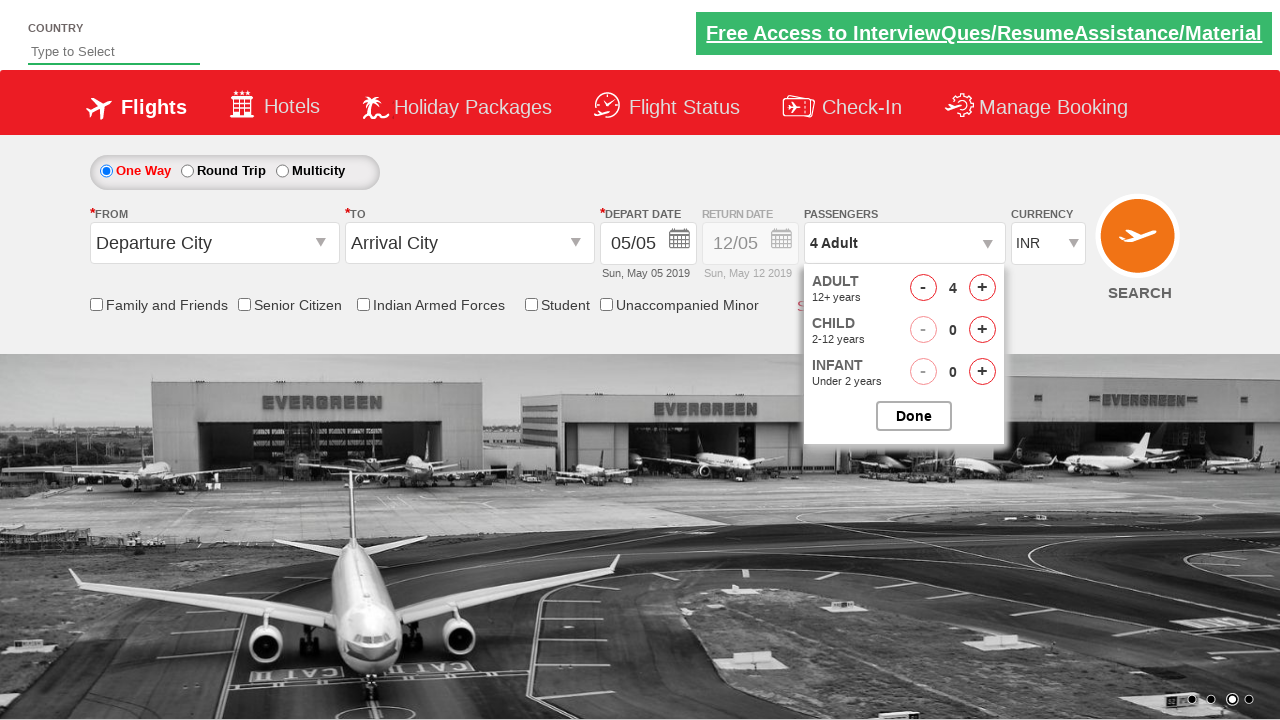

Incremented adult count (iteration 4 of 4) at (982, 288) on #hrefIncAdt
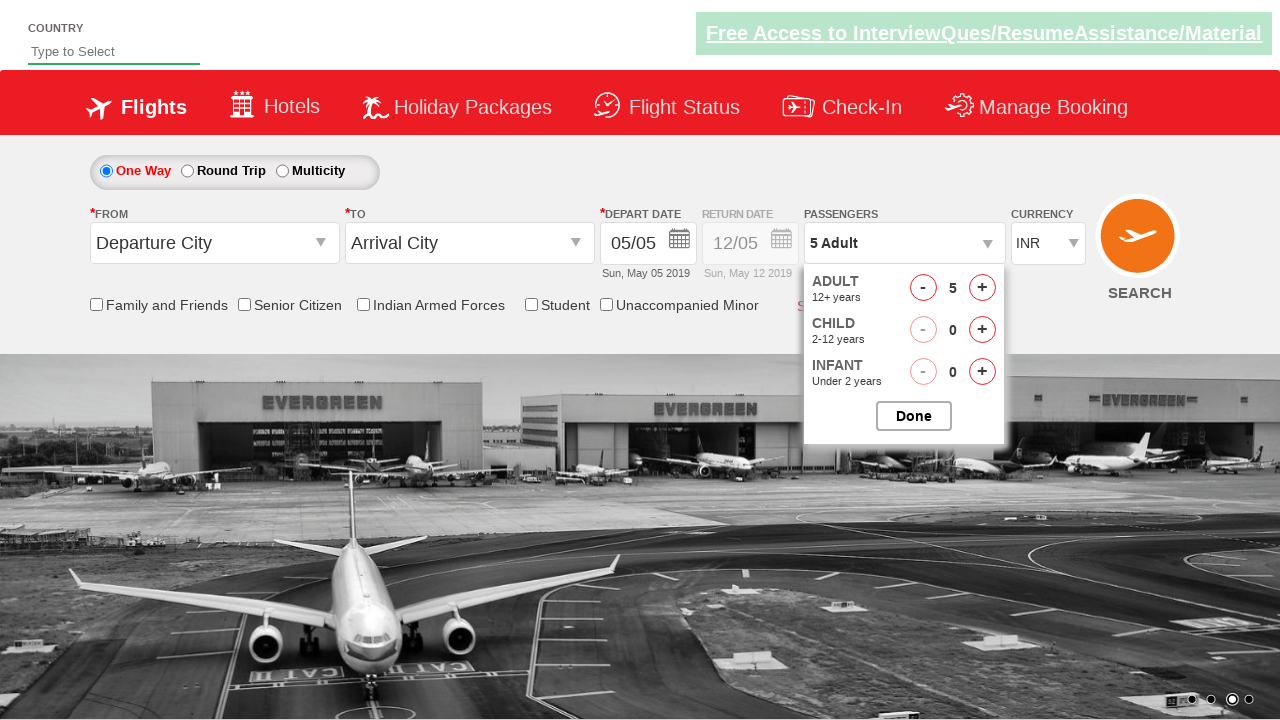

Closed the passenger selection dropdown at (914, 416) on #btnclosepaxoption
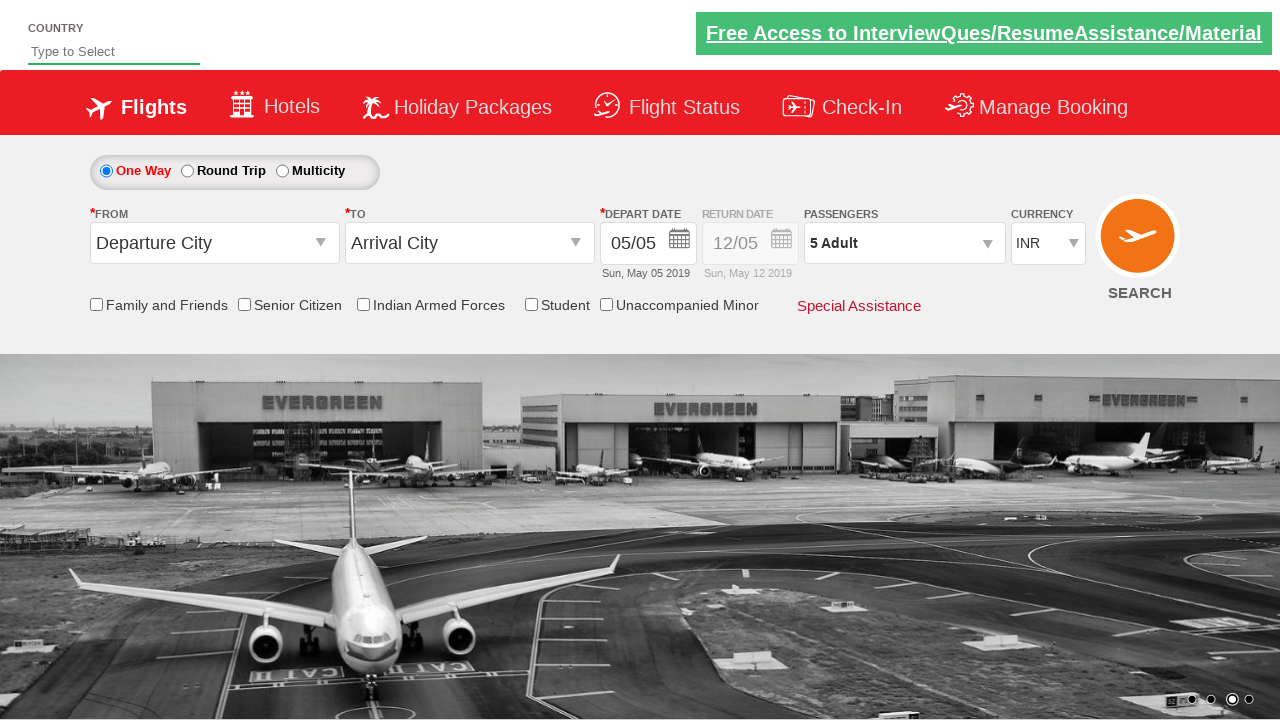

Retrieved passenger text: '5 Adult'
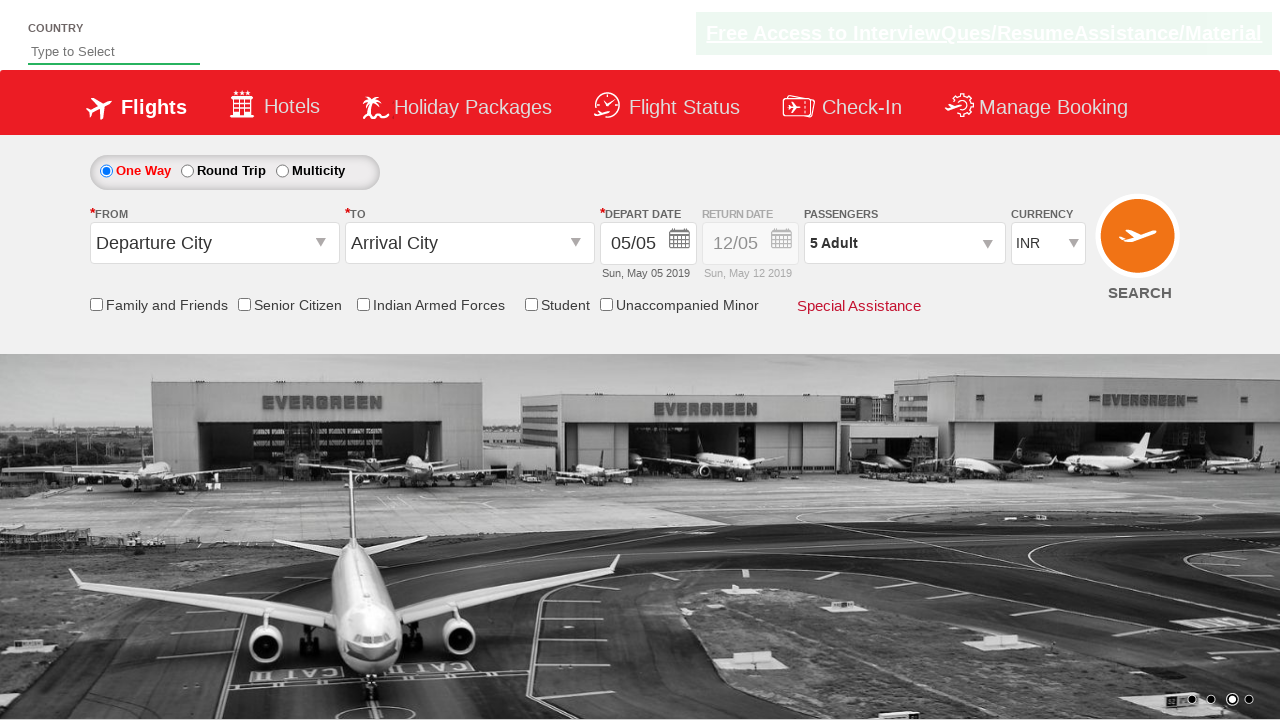

Verified passenger count is '5 Adult'
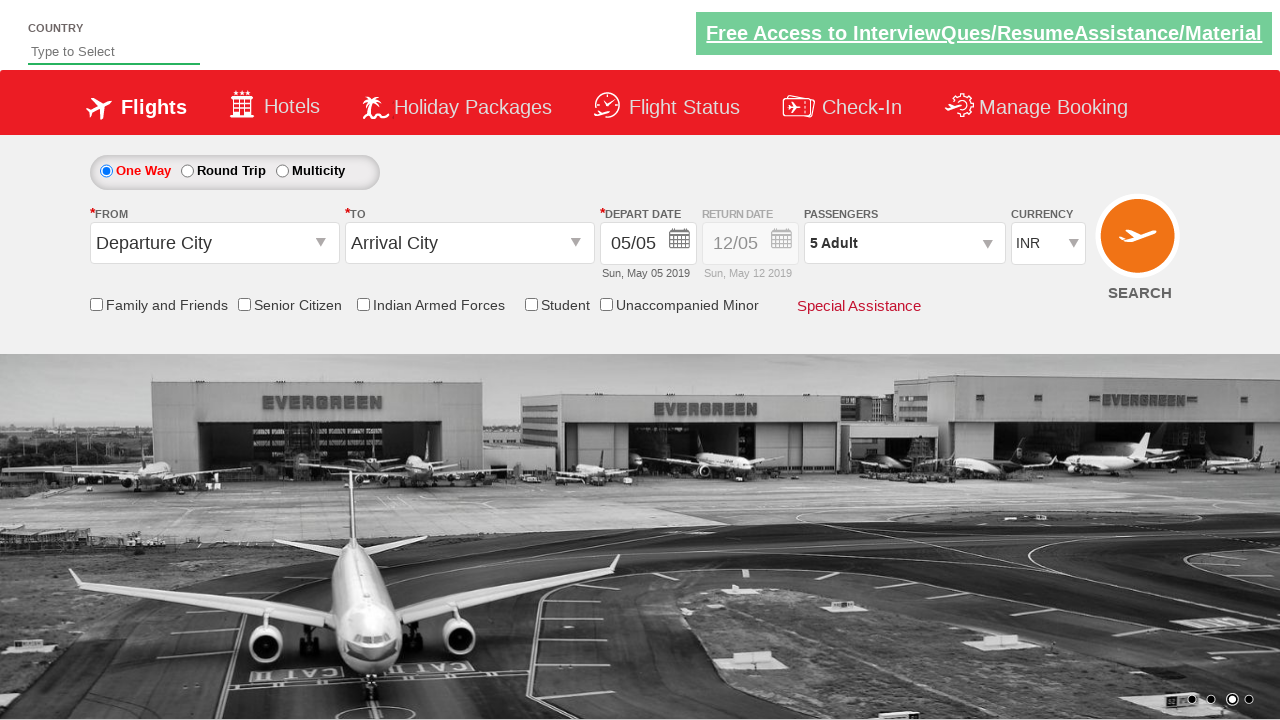

Clicked senior citizen discount checkbox at (244, 304) on input[id*='SeniorCitizenDiscount']
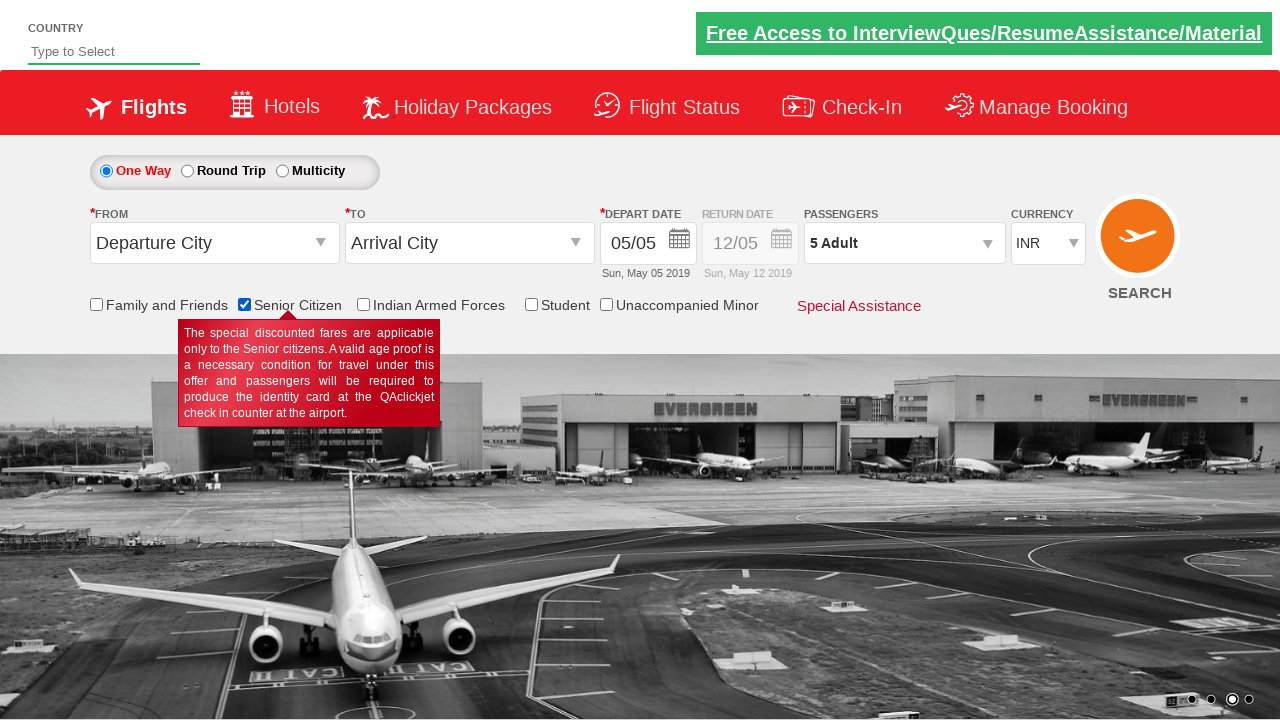

Verified senior citizen discount checkbox is now selected
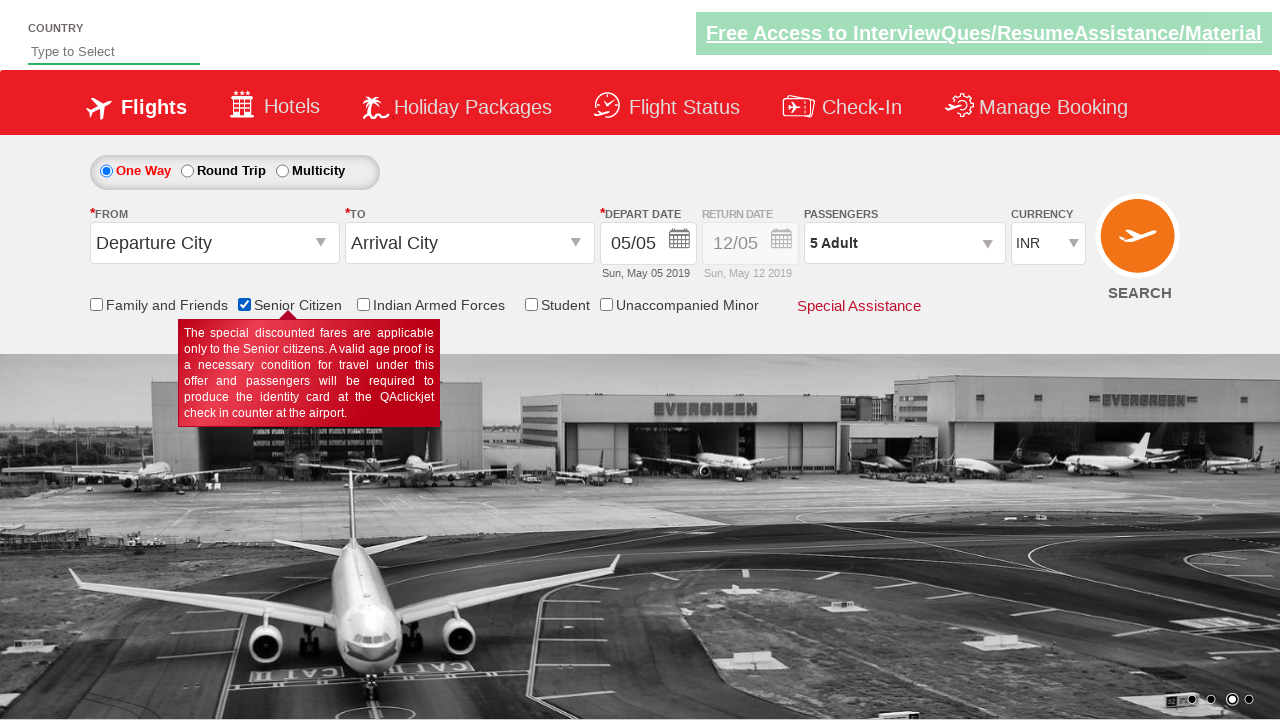

Clicked round trip radio button to enable return date field at (187, 171) on #ctl00_mainContent_rbtnl_Trip_1
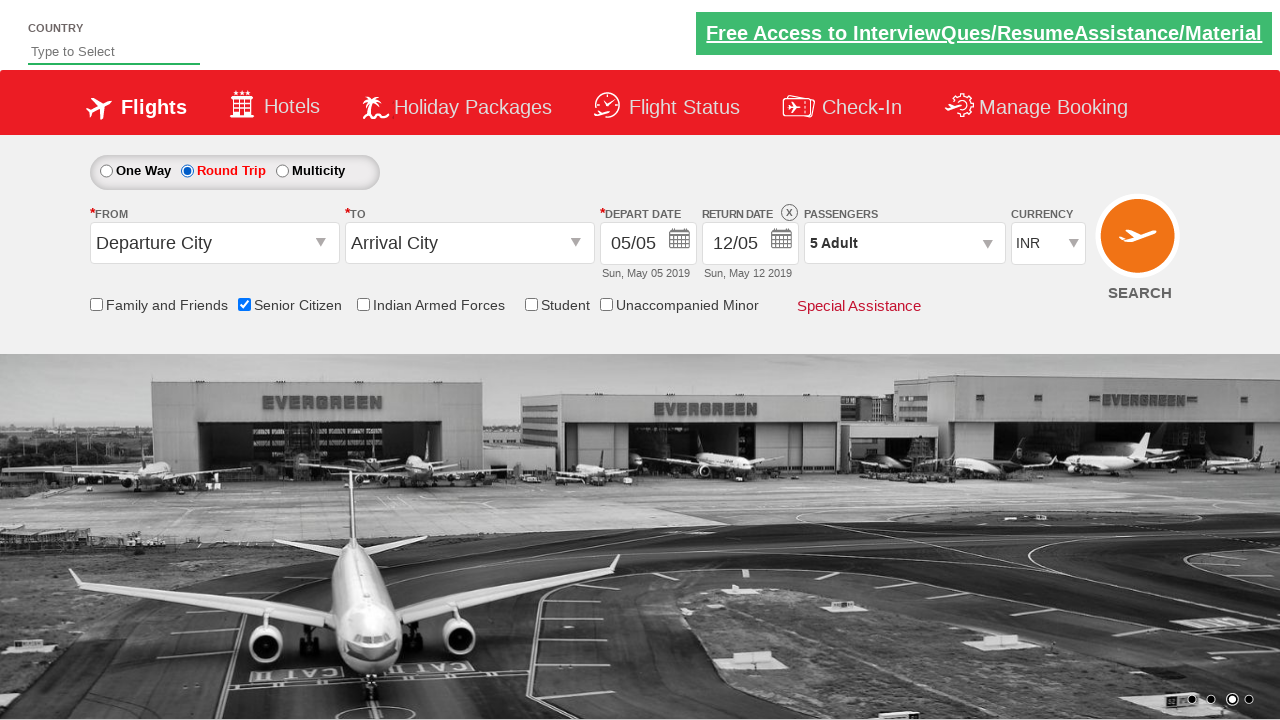

Retrieved return date field style attribute: 'display: block; opacity: 1;'
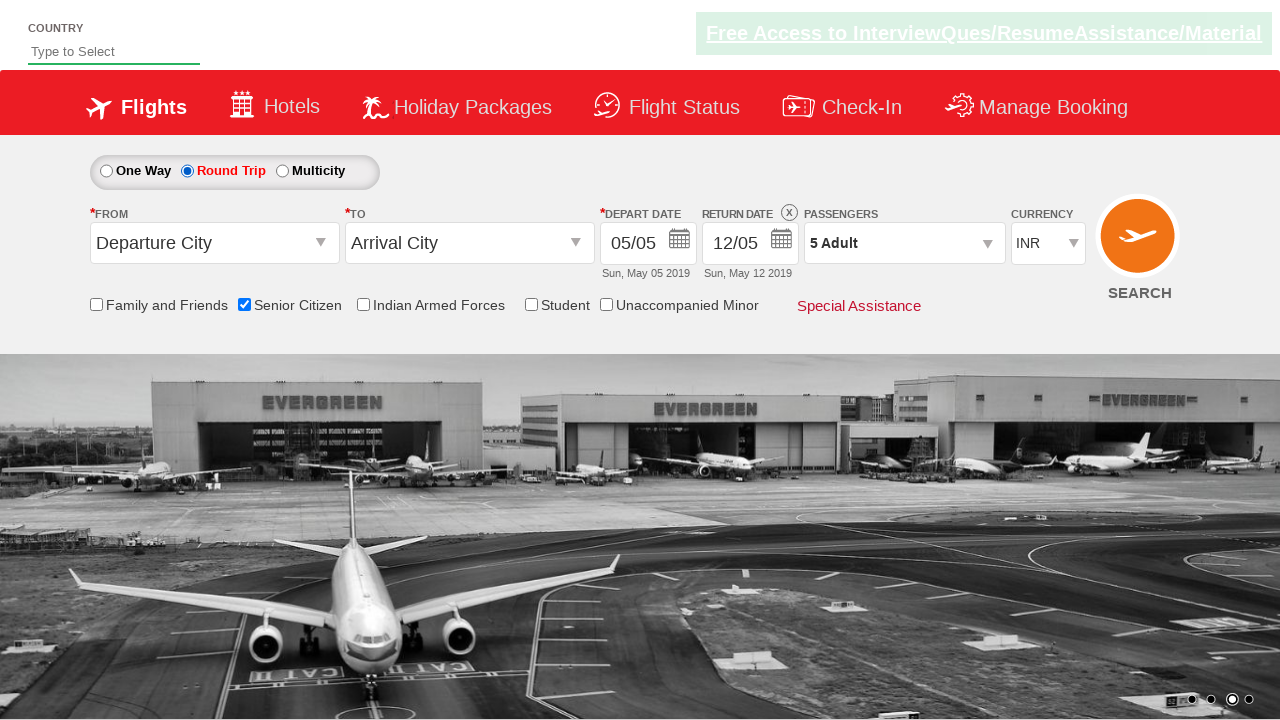

Verified return date field is enabled
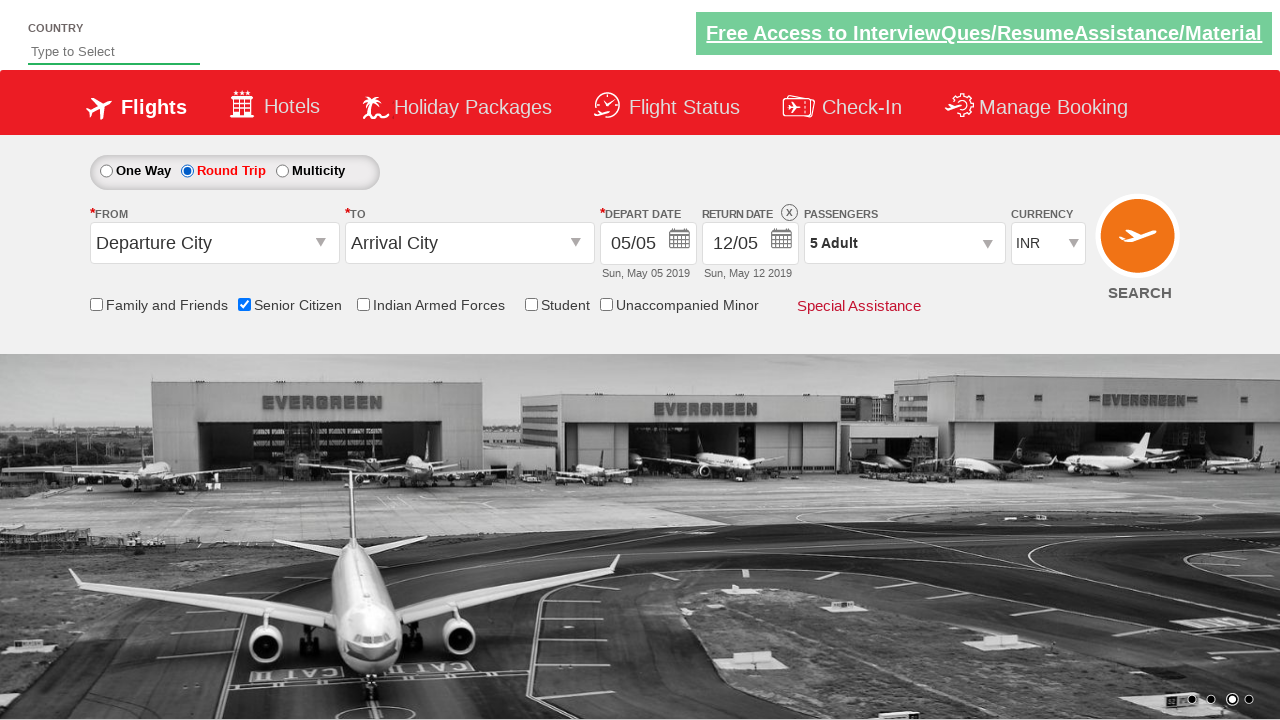

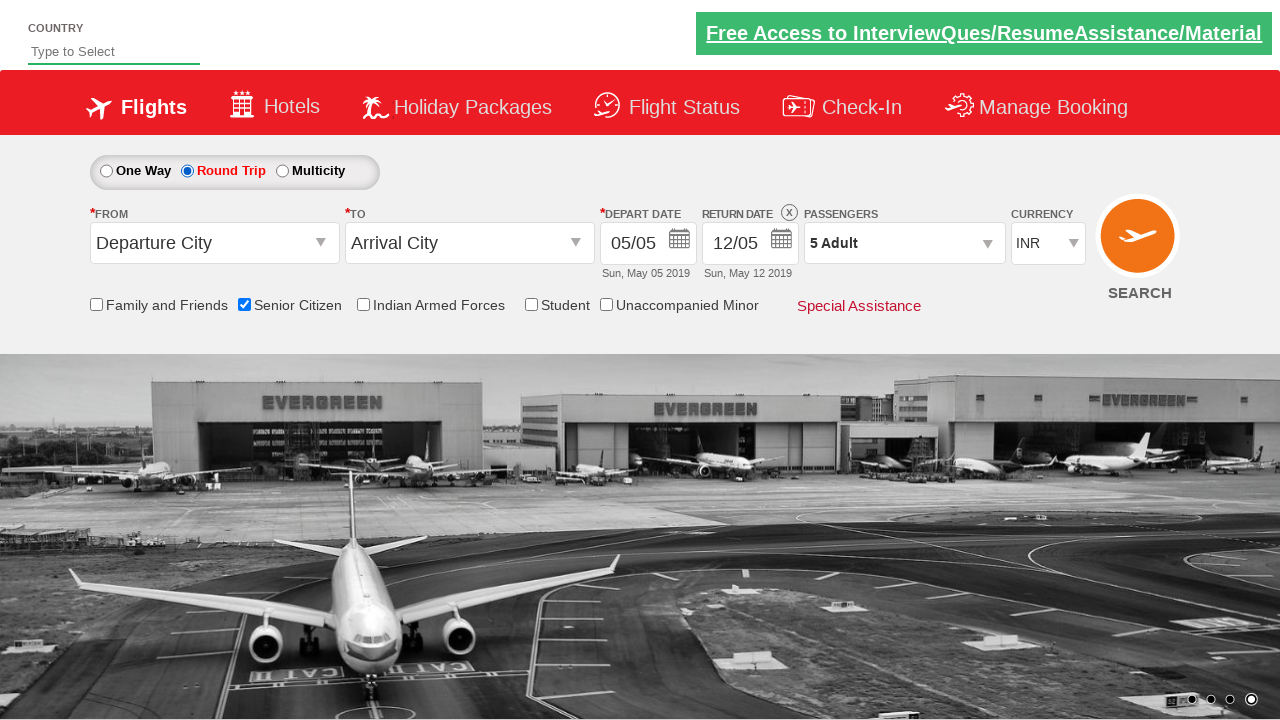